Tests mouse movement to an element with offset and verifies the relative location

Starting URL: https://www.selenium.dev/selenium/web/mouse_interaction.html

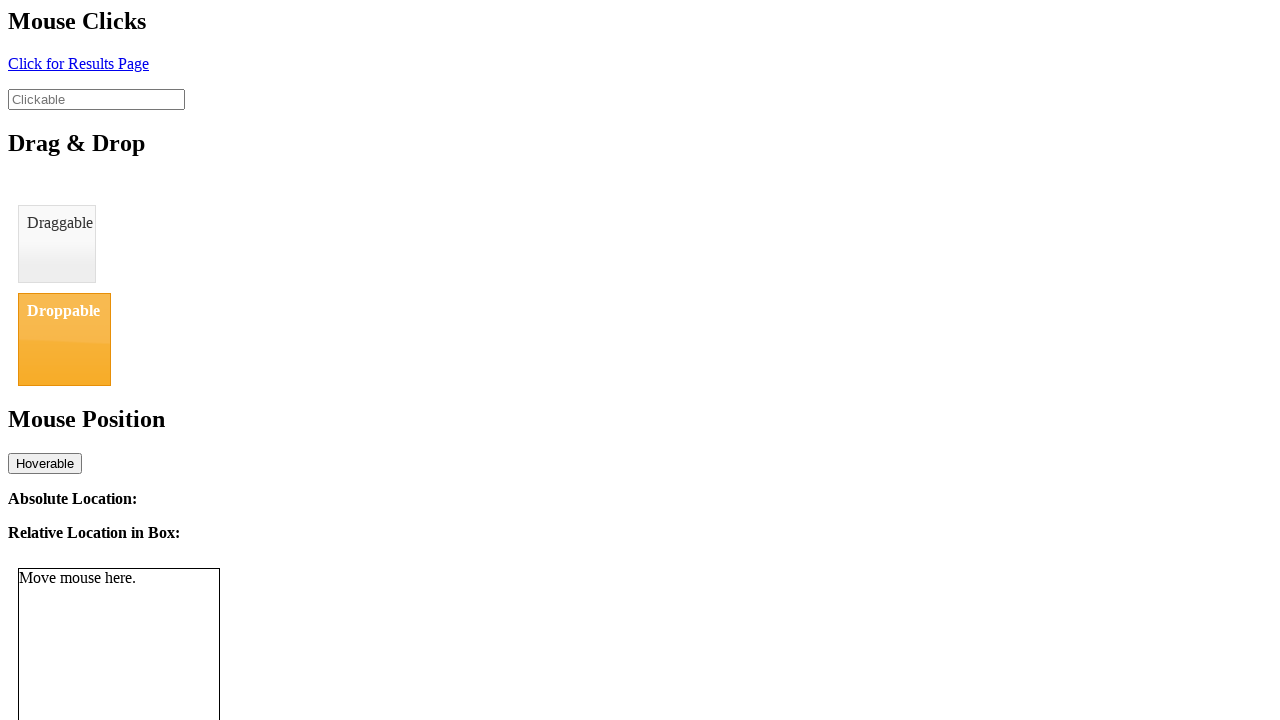

Located the mouse tracker element
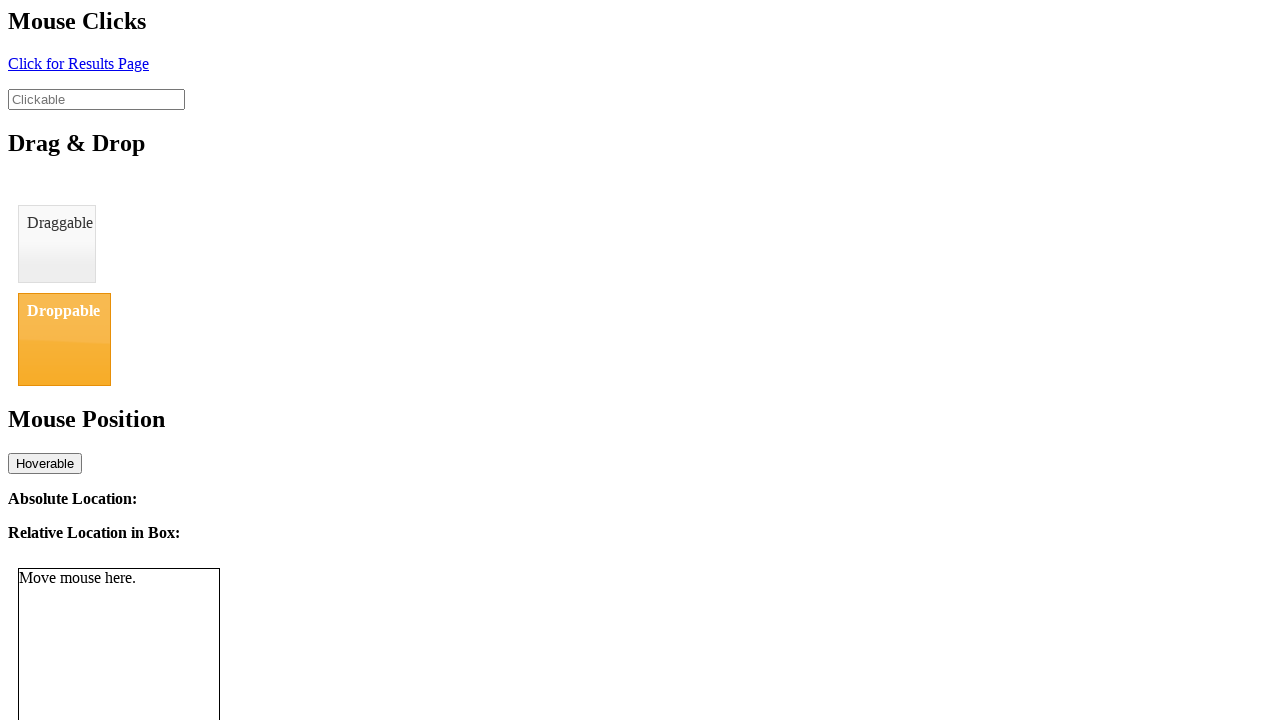

Retrieved bounding box of tracker element
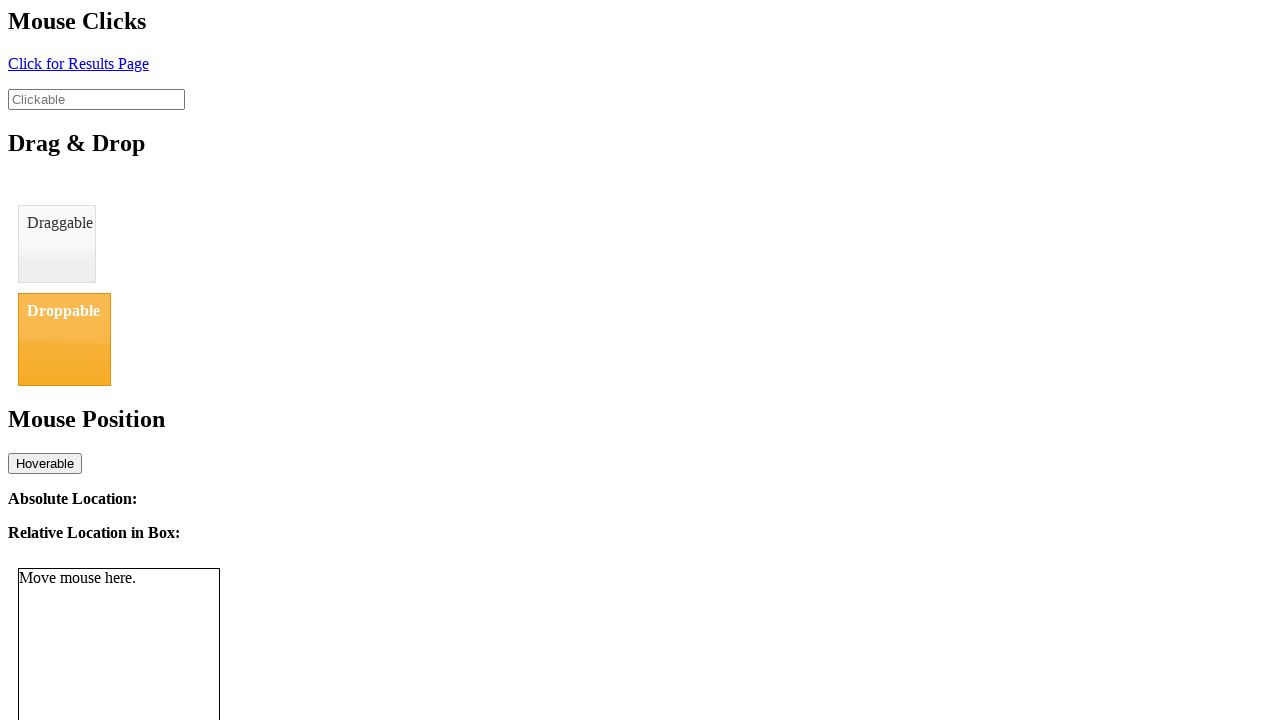

Moved mouse to tracker element center with offset (8, 11) at (127, 680)
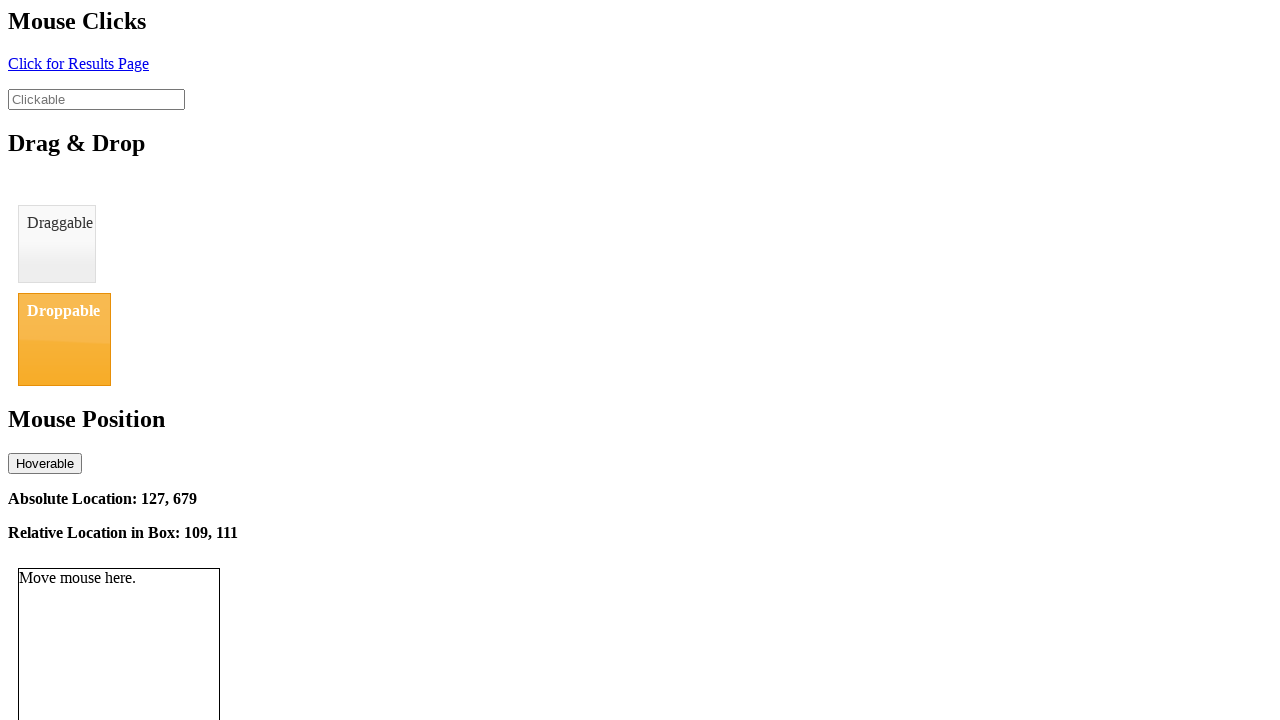

Verified relative location element appeared
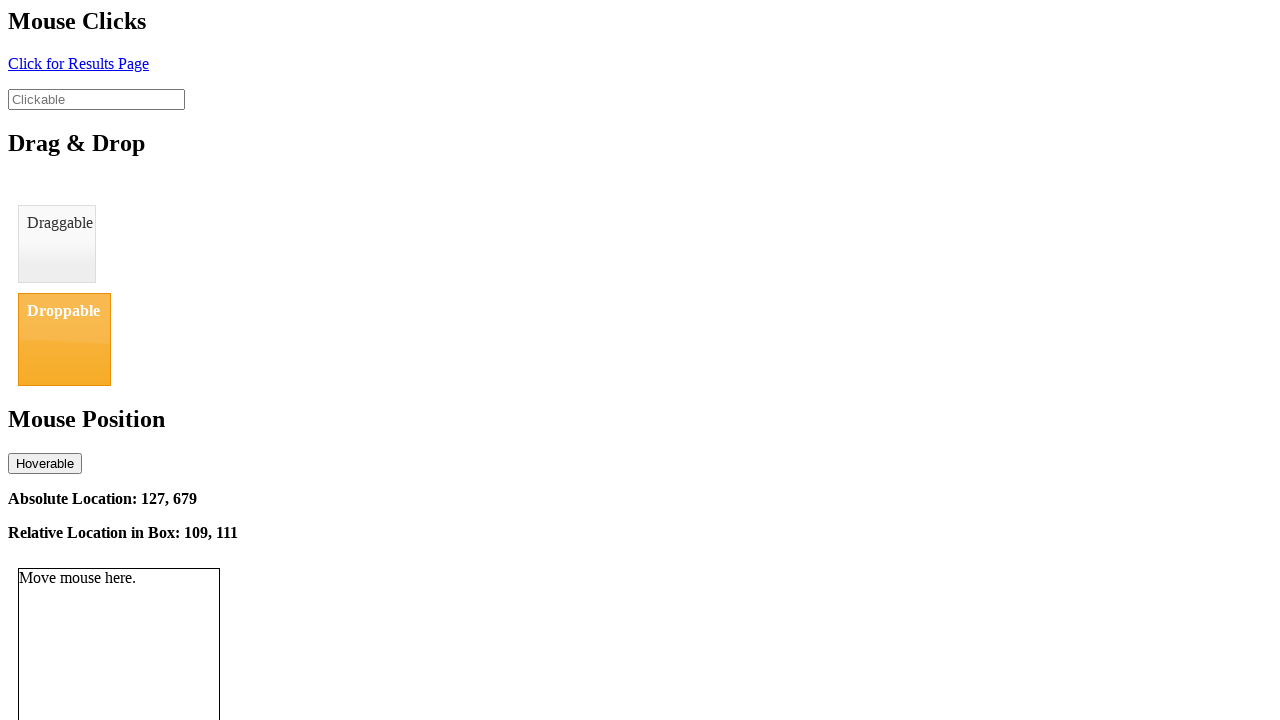

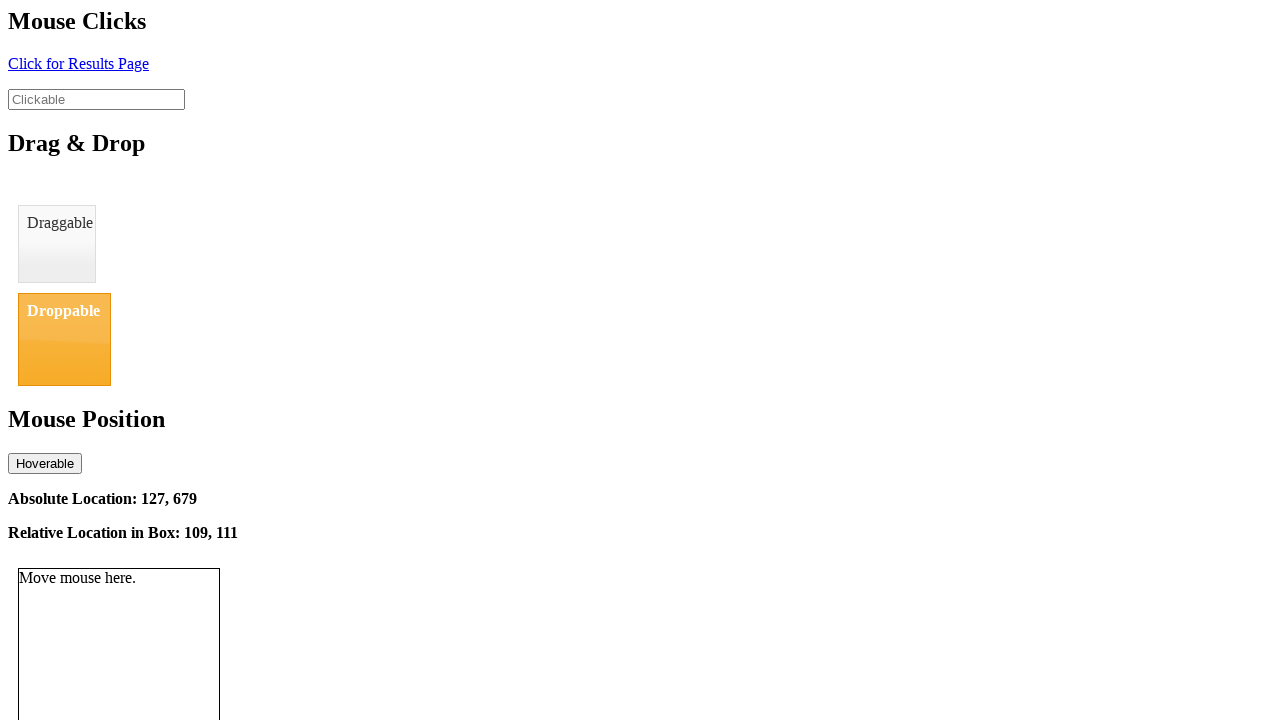